Tests appending text to an existing input field by focusing, moving to end, and typing additional text

Starting URL: https://letcode.in/edit

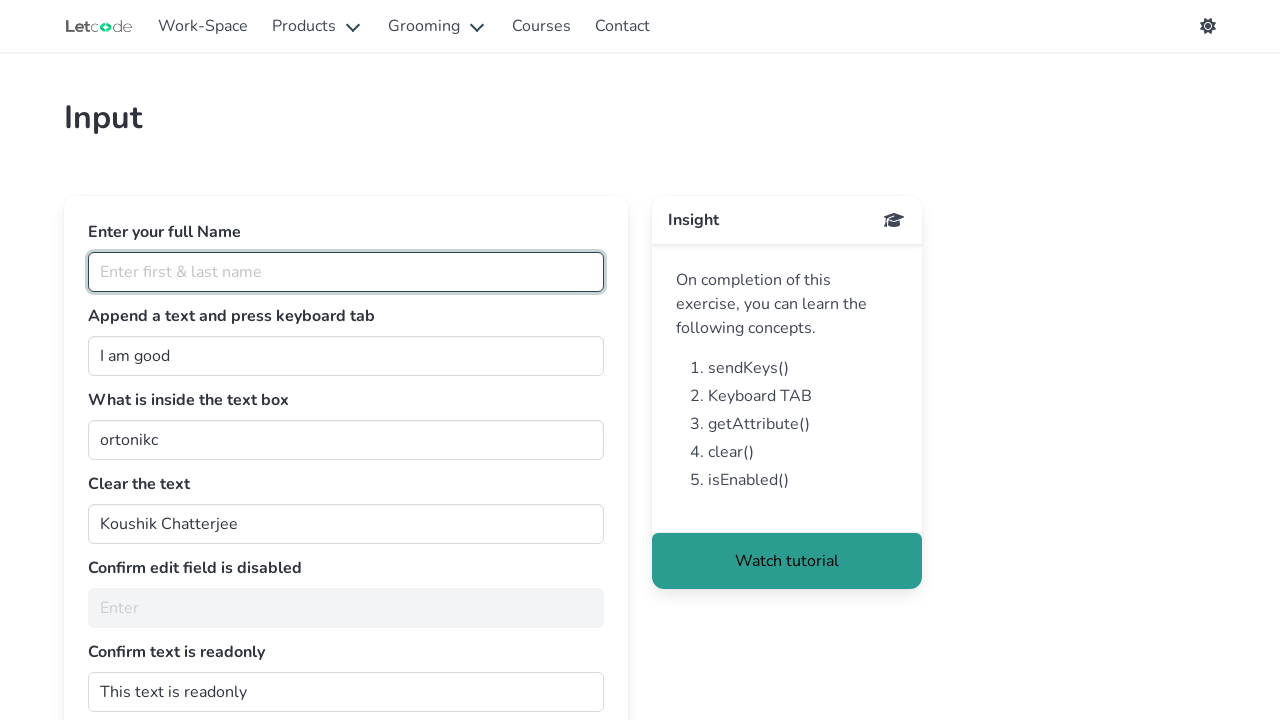

Focused on the join input field on #join
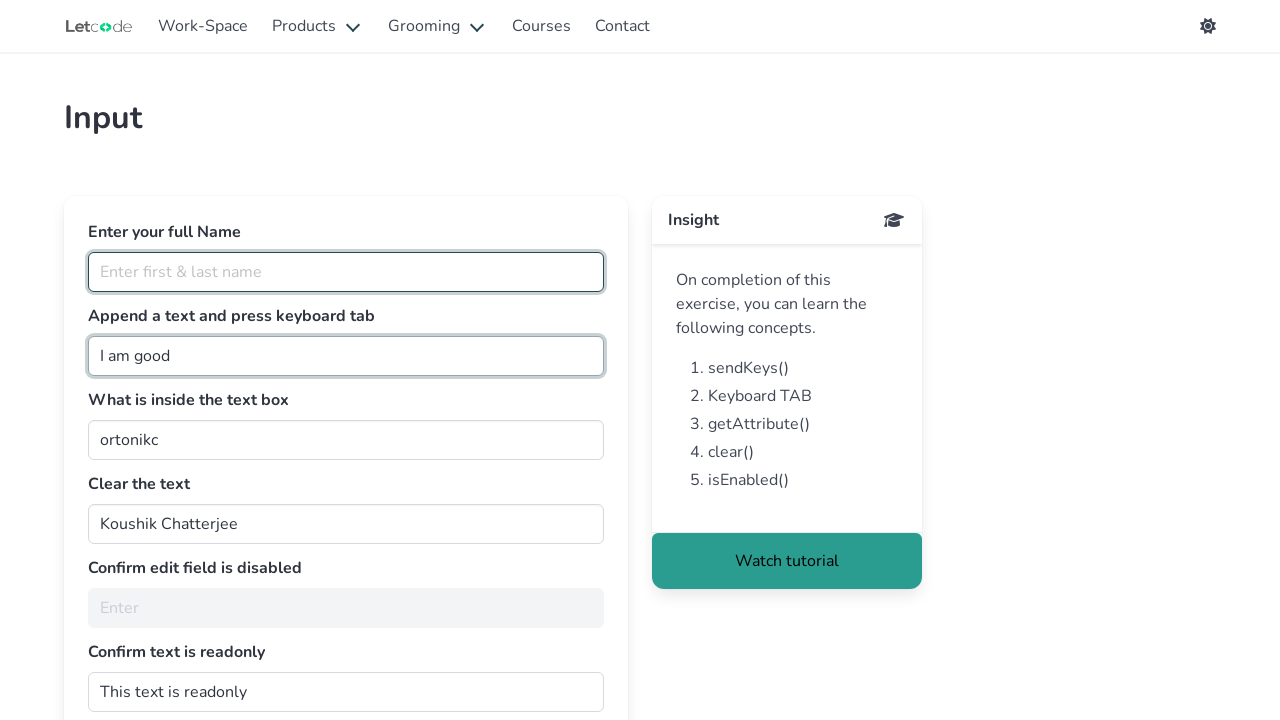

Pressed End key to move cursor to end of text
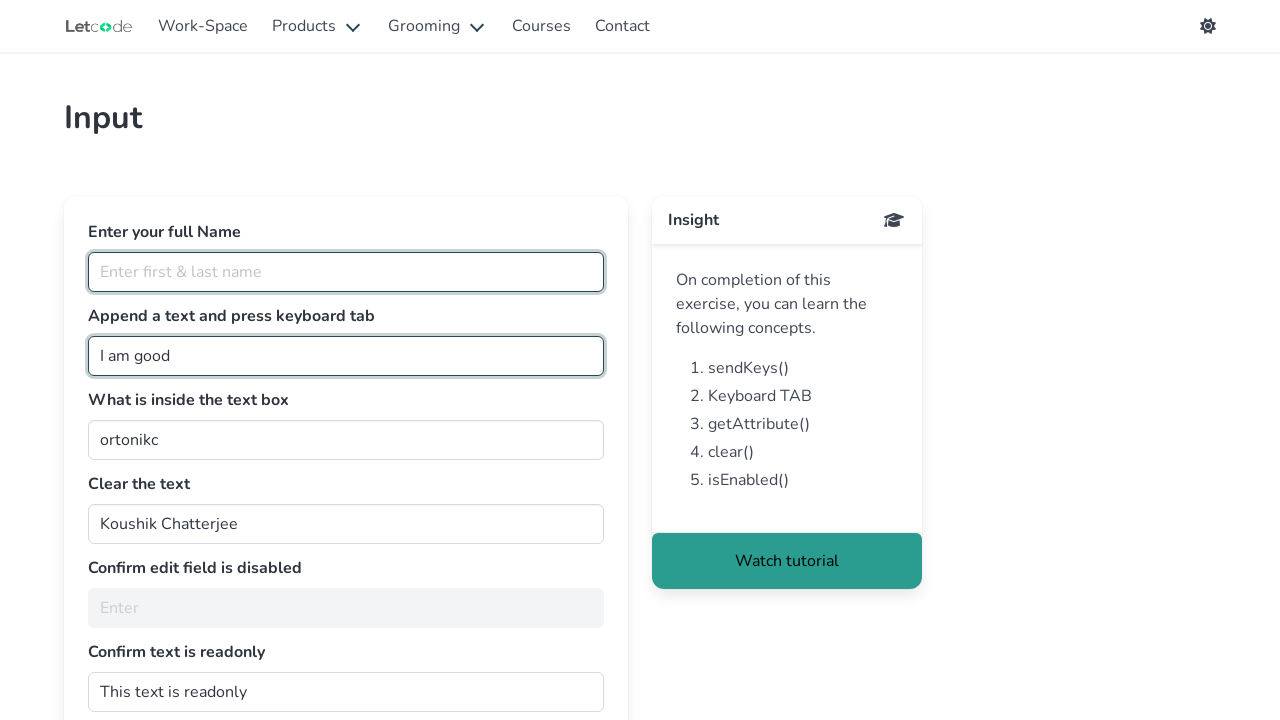

Appended ' Dog' text to the input field on #join
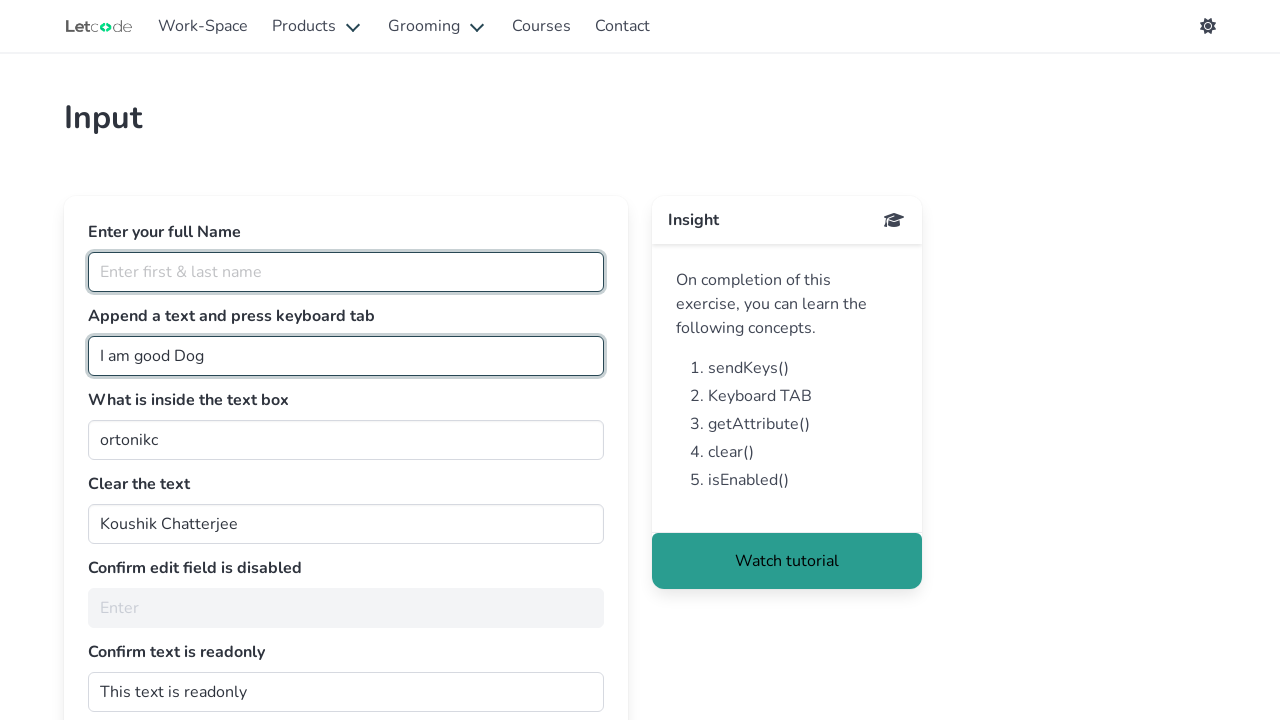

Pressed Tab key
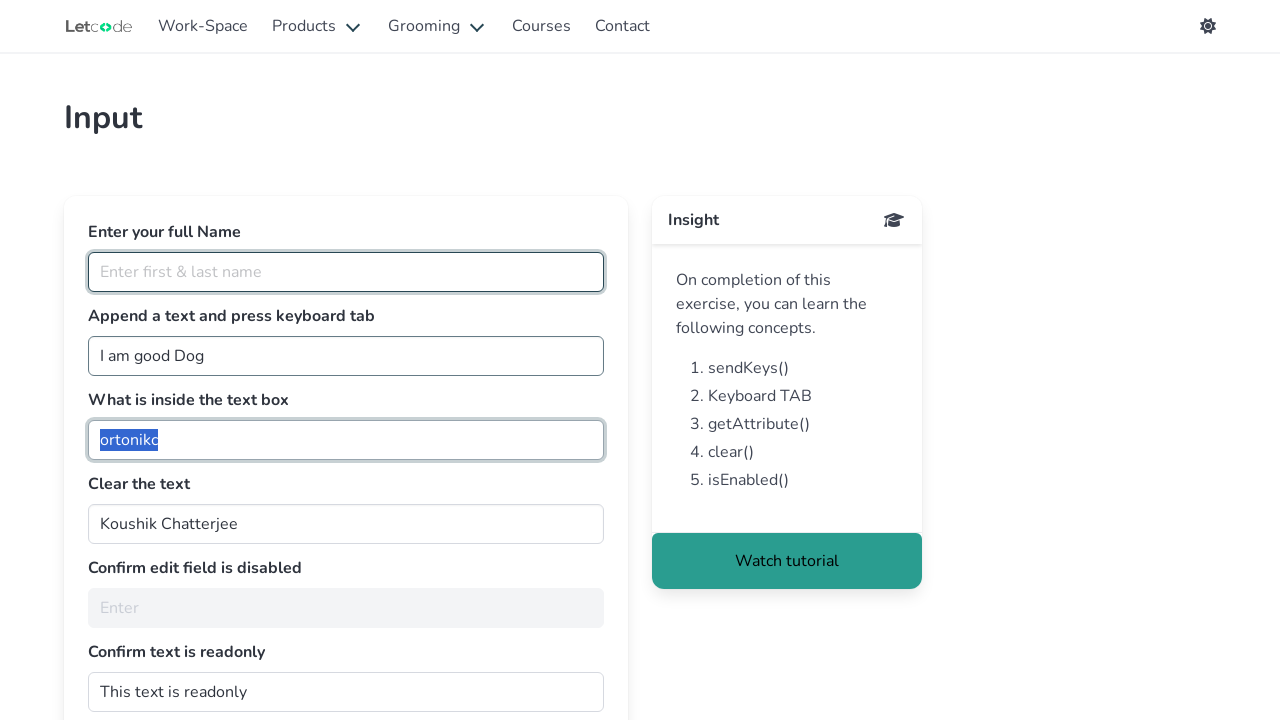

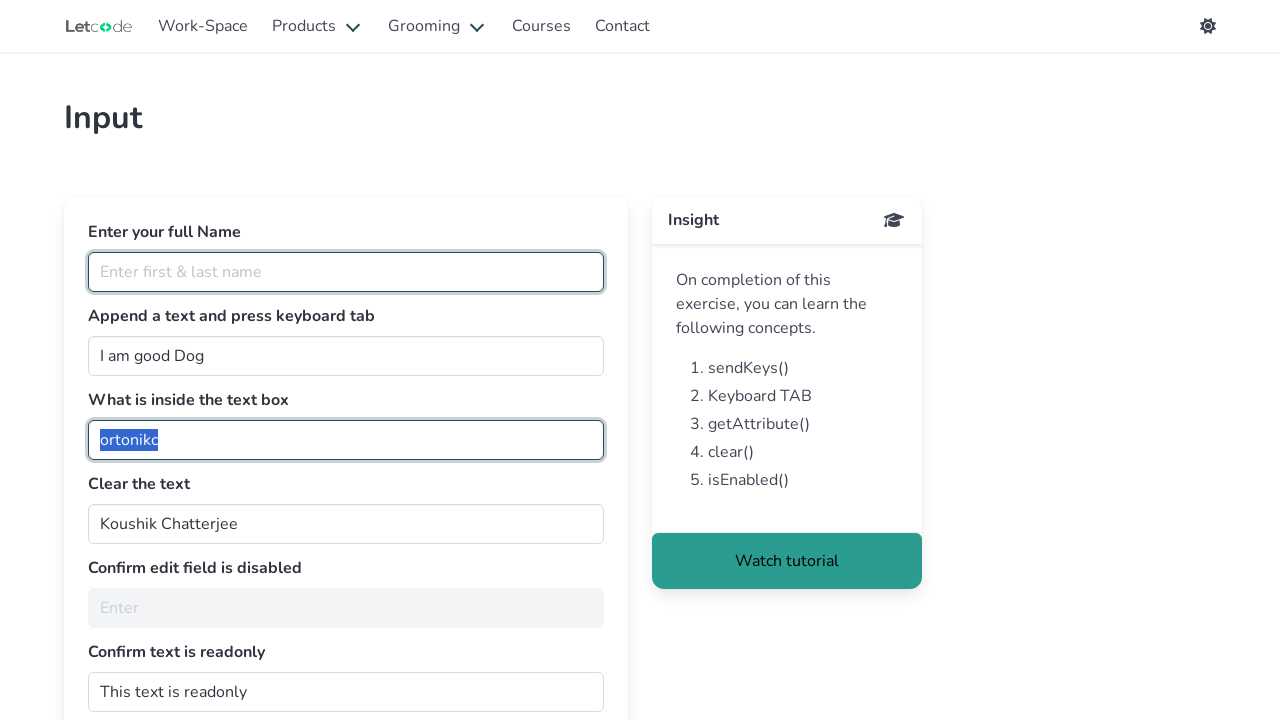